Tests multiple window handling by clicking a button to open a new popup window, interacting with the new window, and returning to the original page

Starting URL: https://demo.automationtesting.in/Windows.html

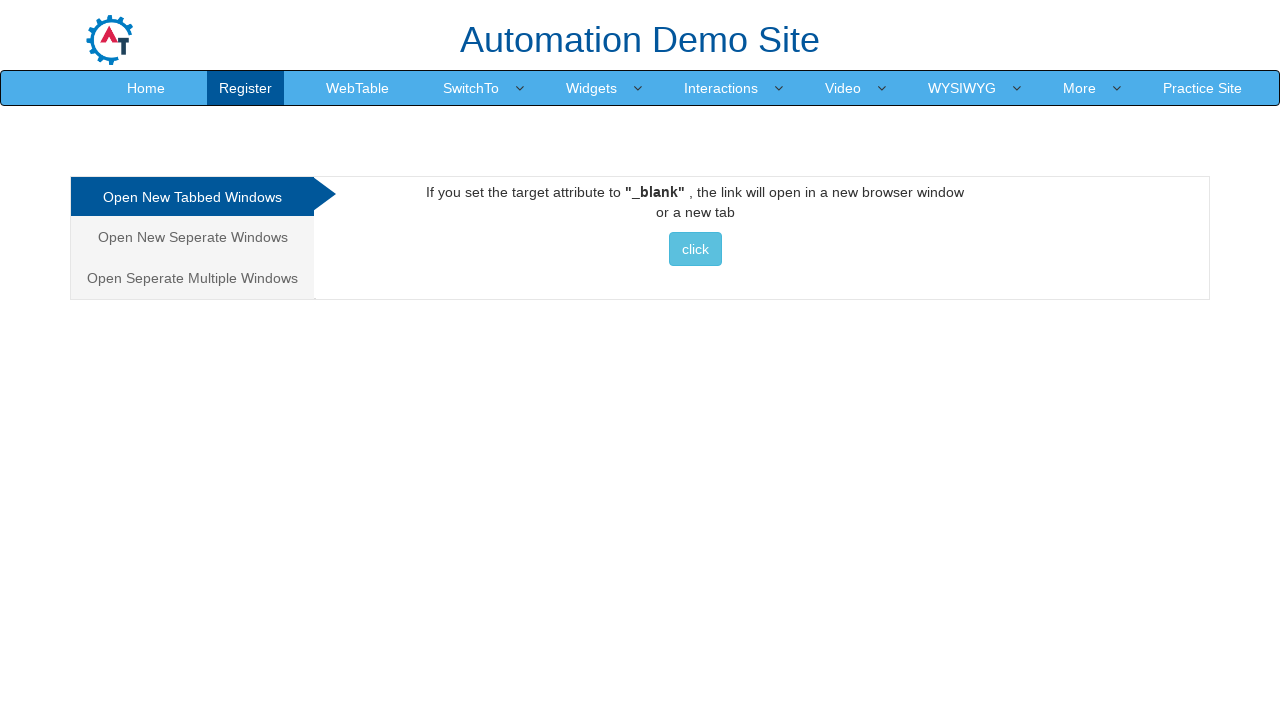

Clicked button to open popup window at (695, 249) on internal:role=button[name="click"i]
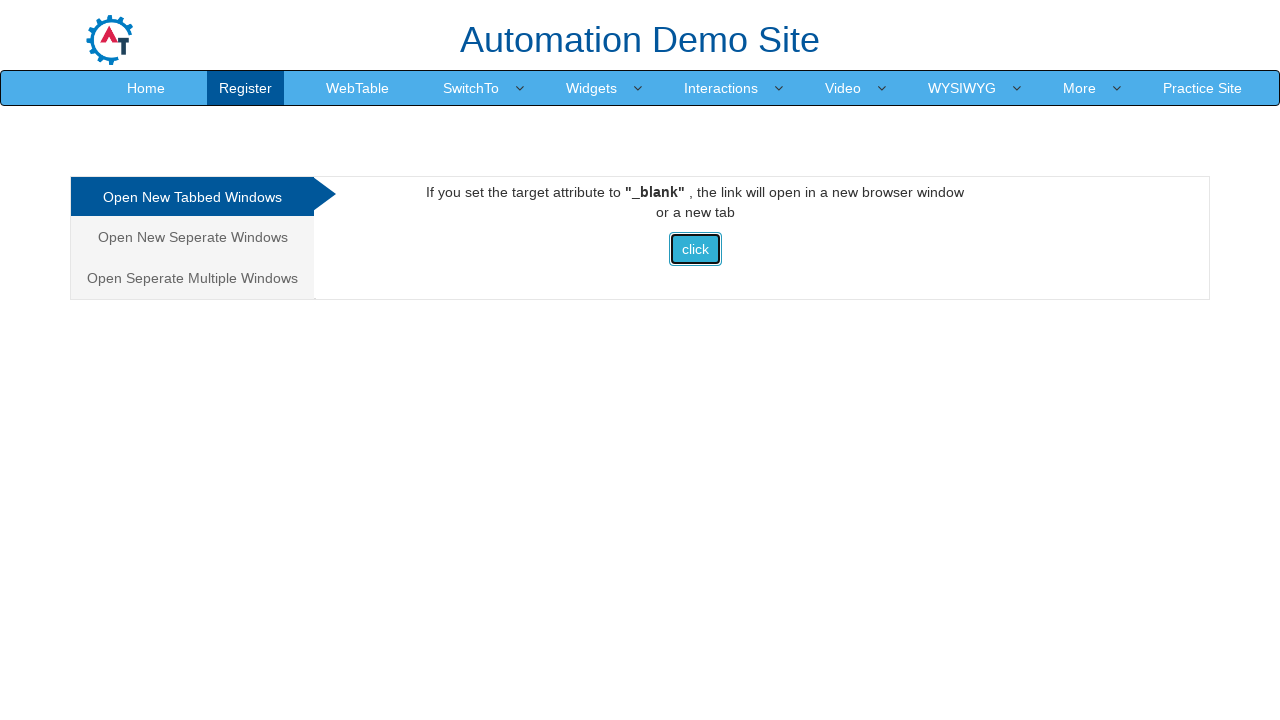

New popup window opened and captured
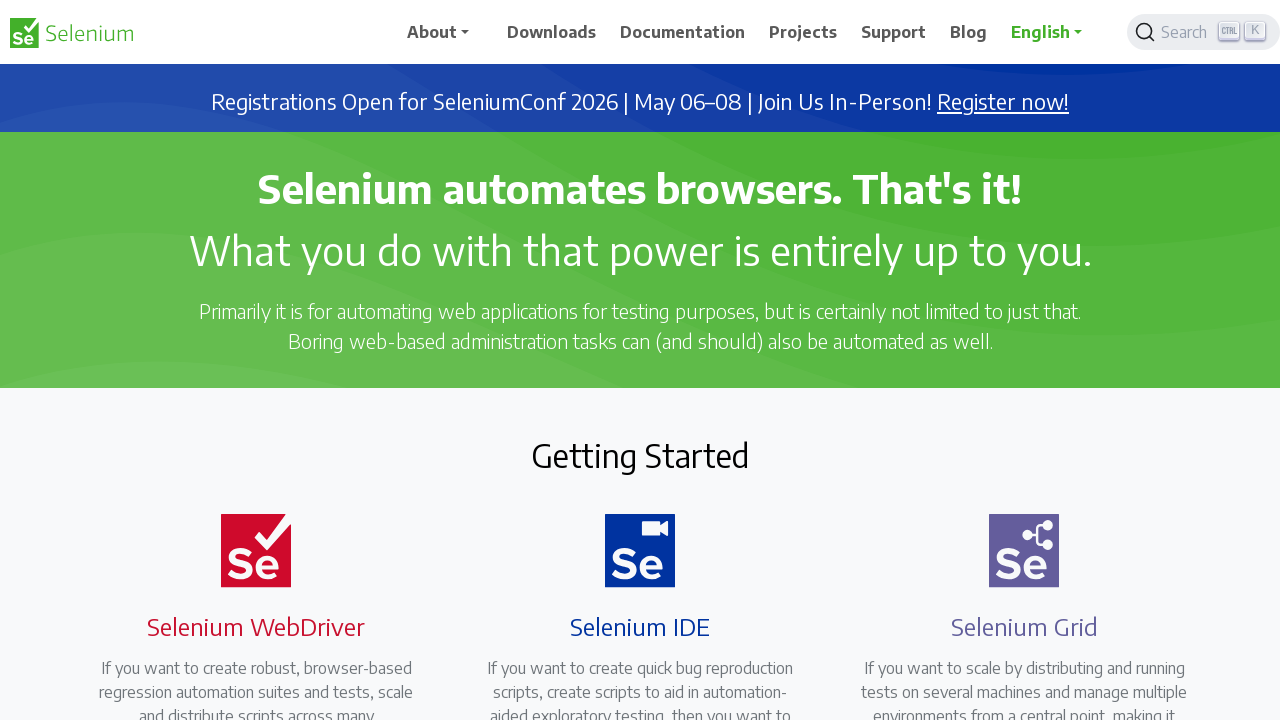

Clicked Downloads link in popup window at (552, 32) on internal:text="Downloads"i
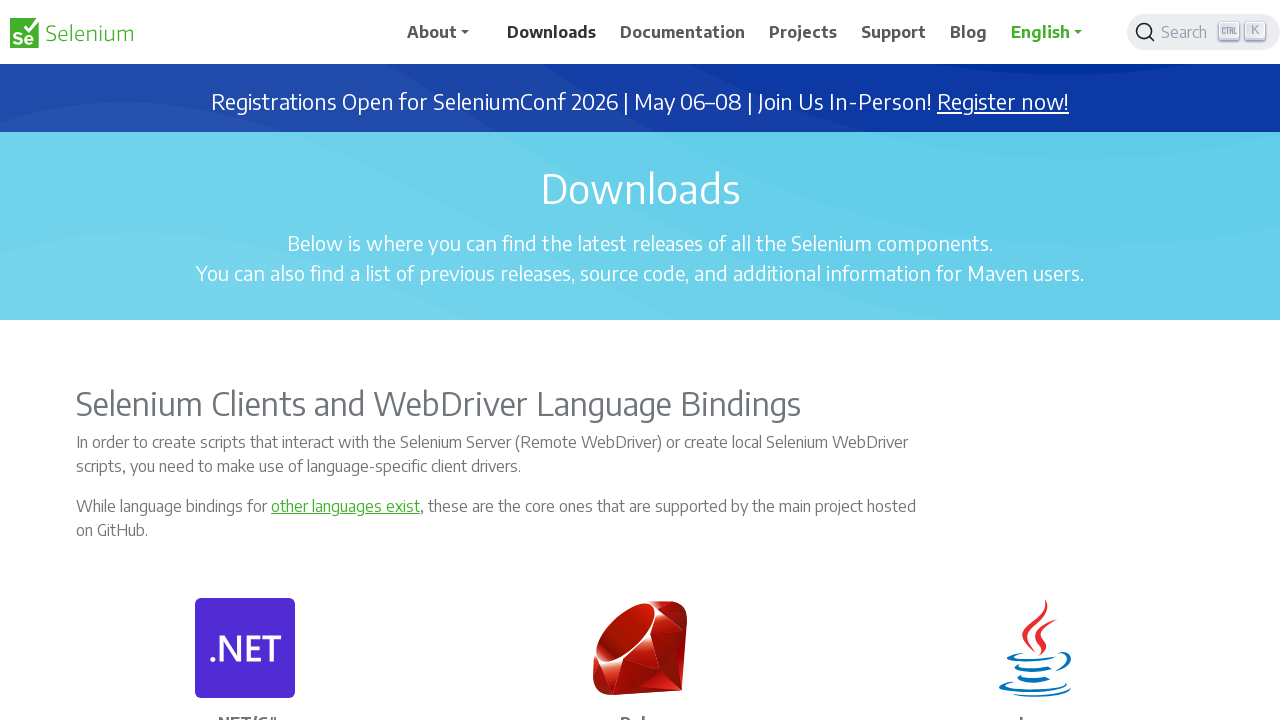

Clicked Home link to return to original page at (146, 88) on internal:text="Home"i
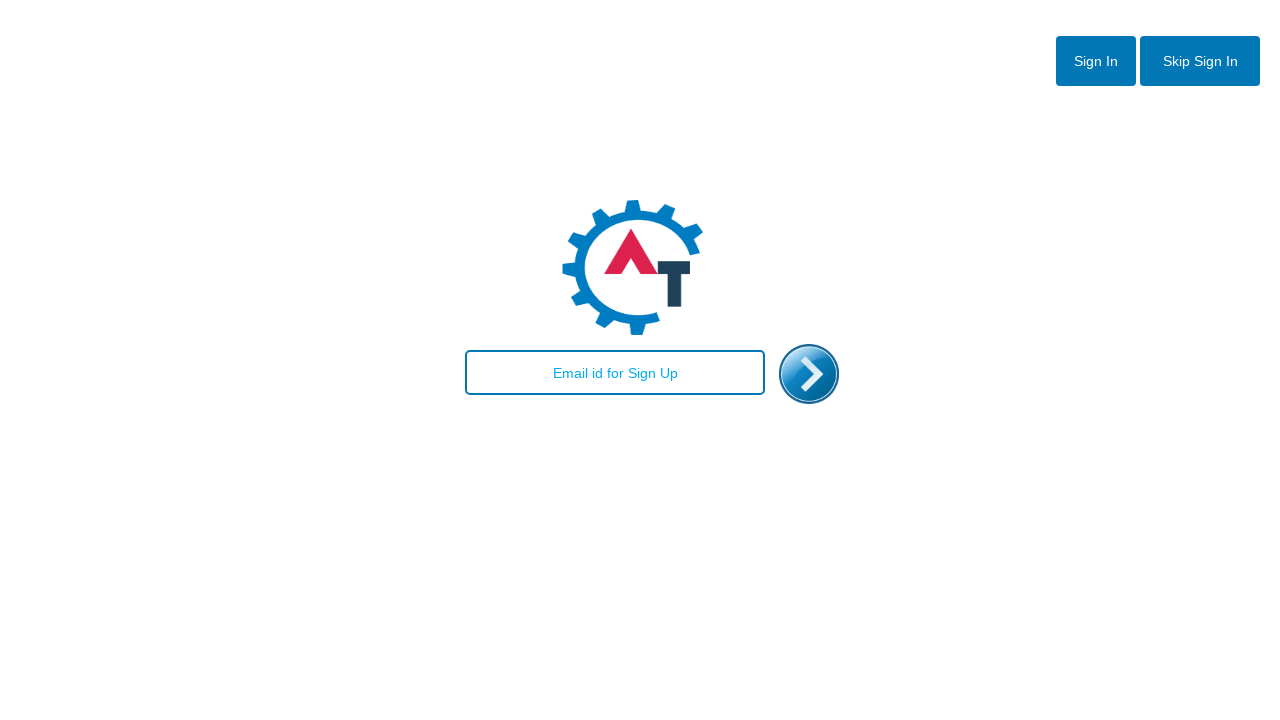

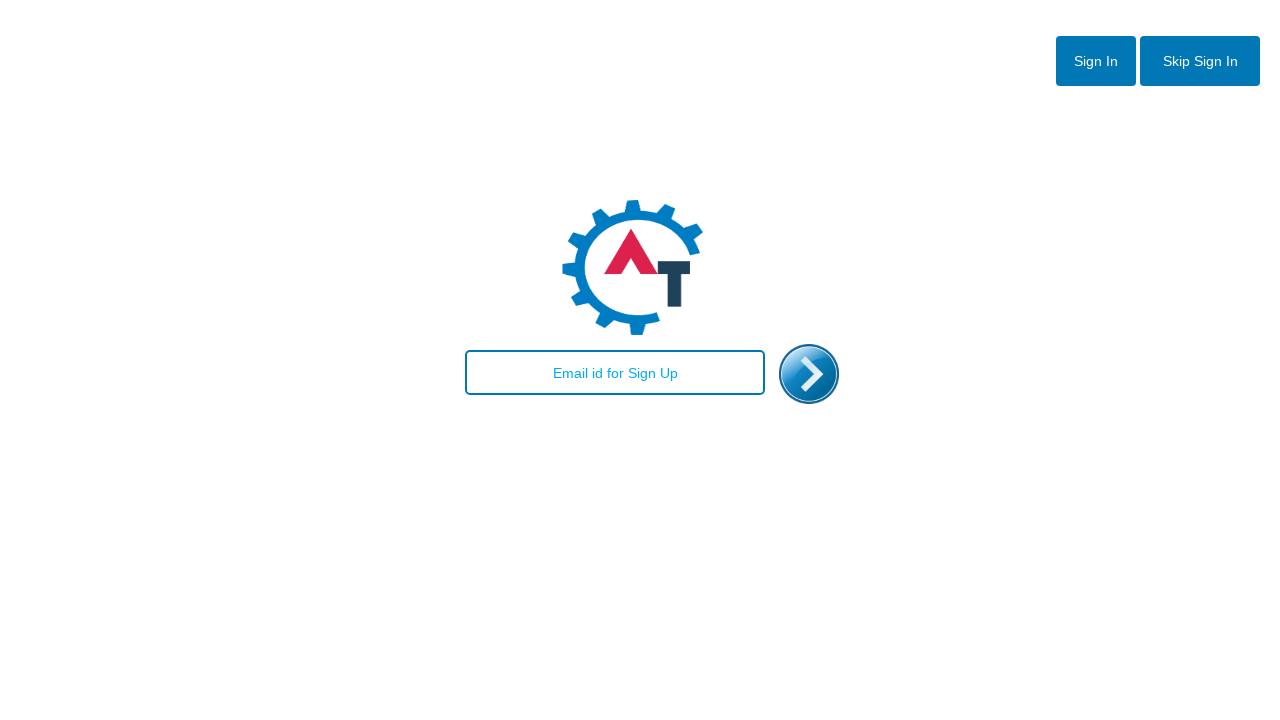